Tests the Text Box form on demoqa.com by navigating to the Elements section, filling out personal information fields (name, email, current address, permanent address), and submitting the form.

Starting URL: https://demoqa.com

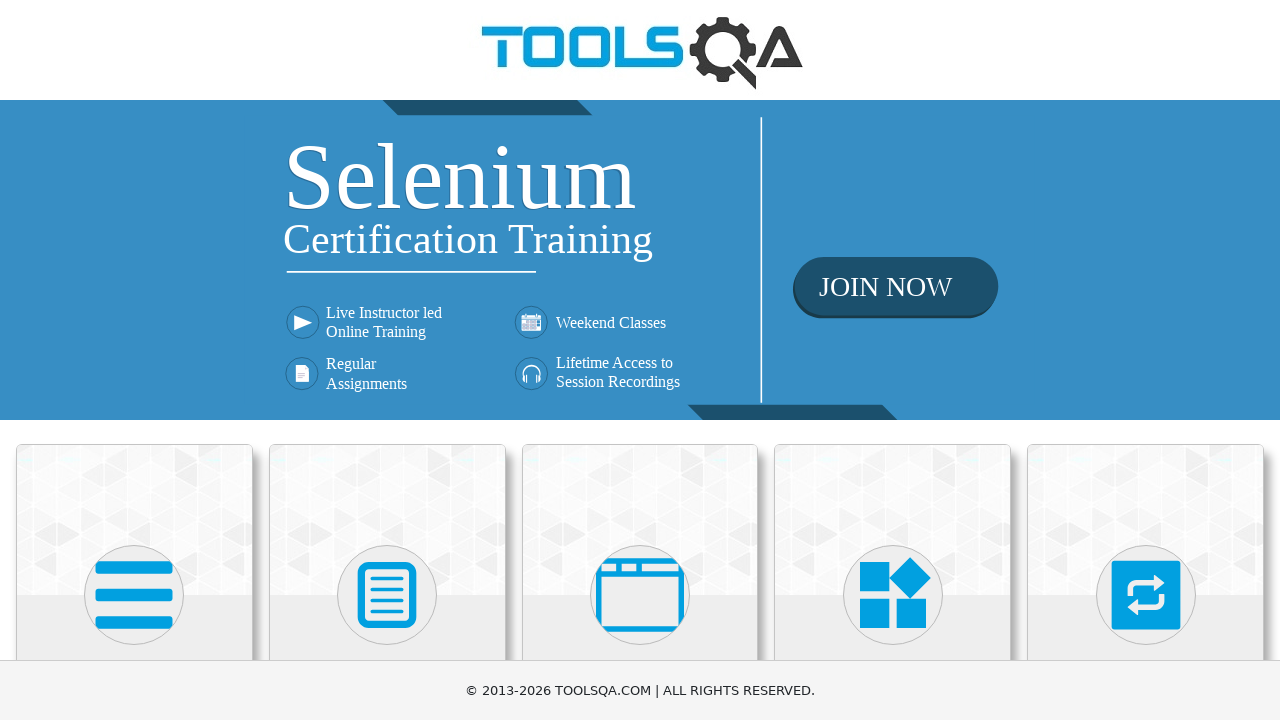

Clicked on Elements menu item at (134, 360) on internal:text="Elements"i
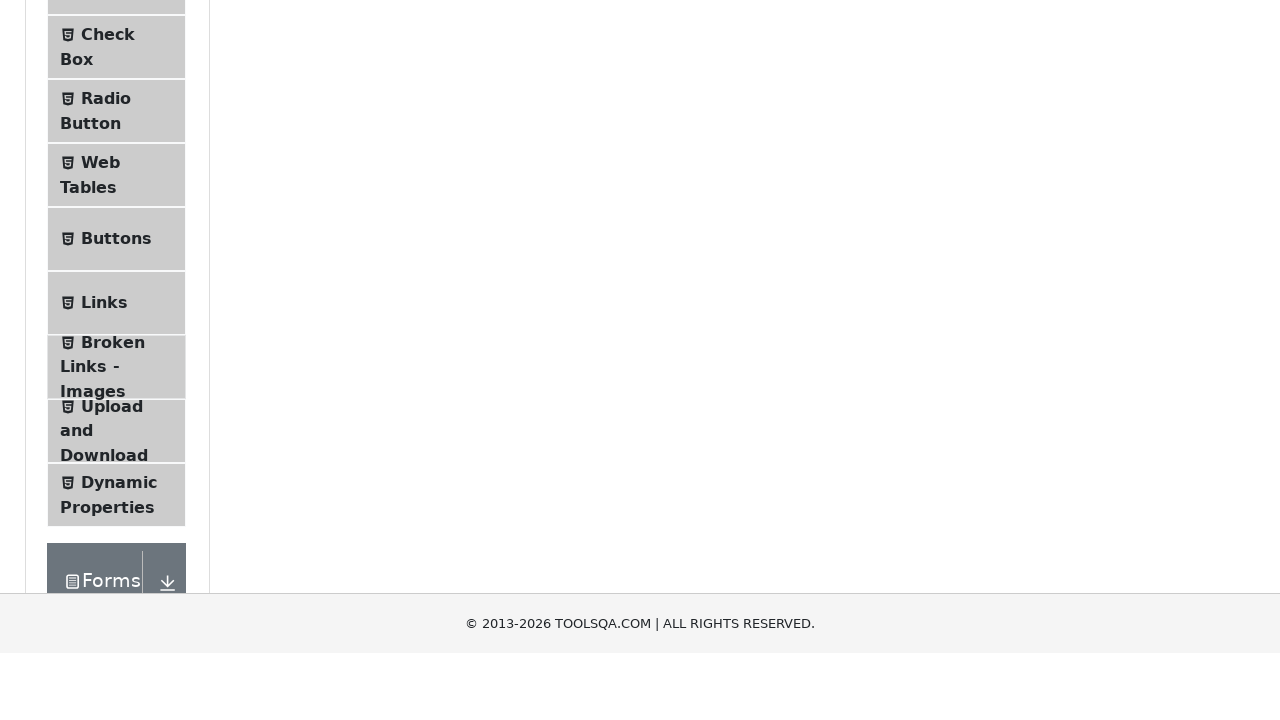

Clicked on Text Box submenu item at (119, 261) on internal:text="Text Box"i
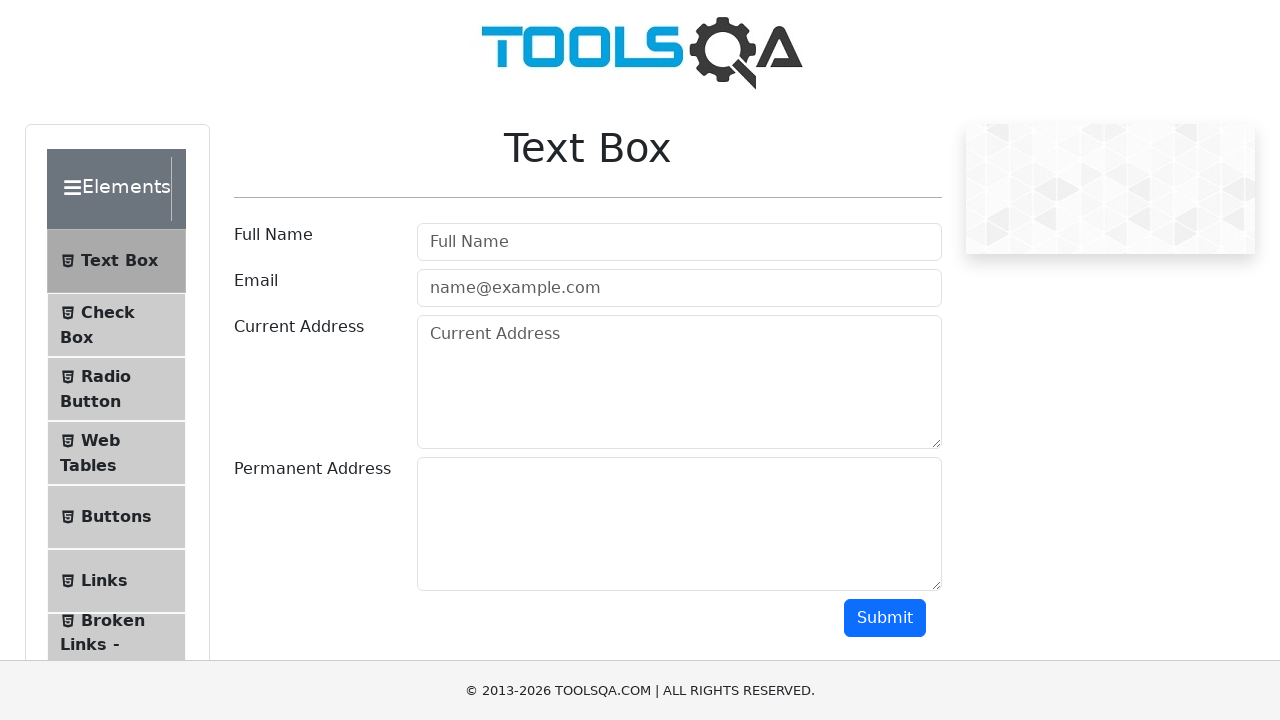

Filled in Full Name field with 'Fname Lname' on internal:attr=[placeholder="Full Name"i]
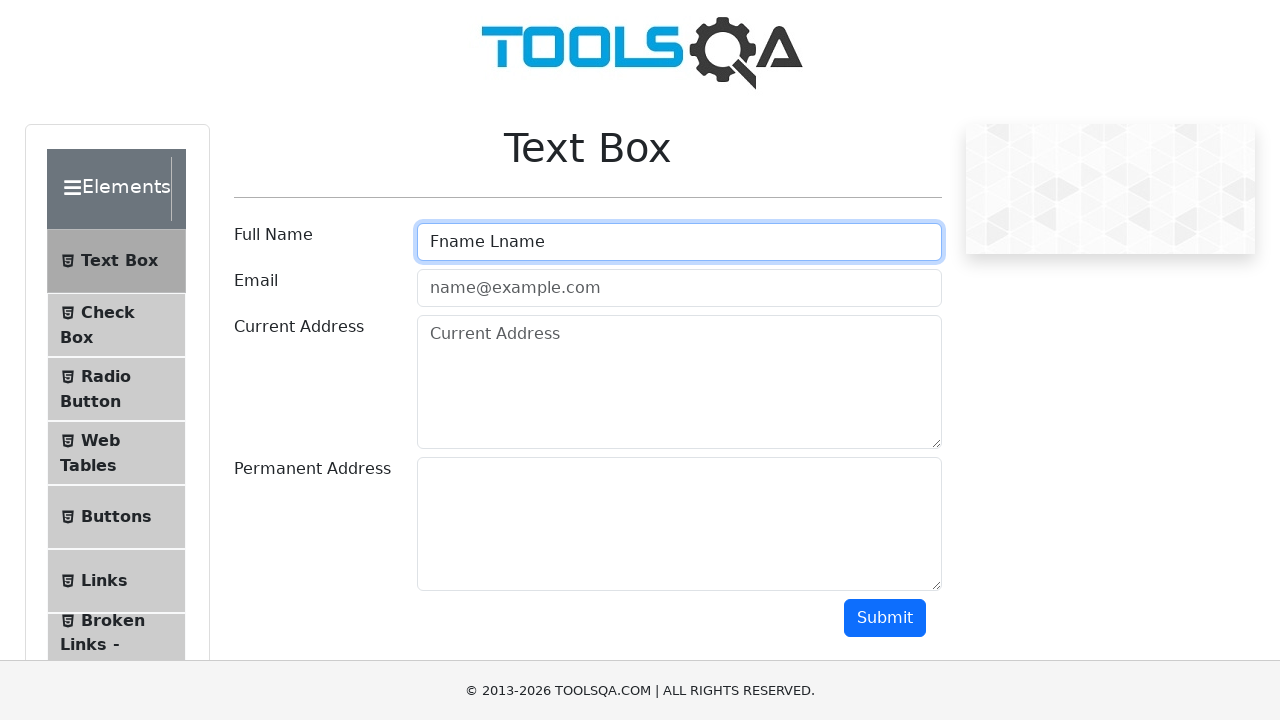

Filled in Email field with 'Fname@test.com' on internal:attr=[placeholder="name@example.com"i]
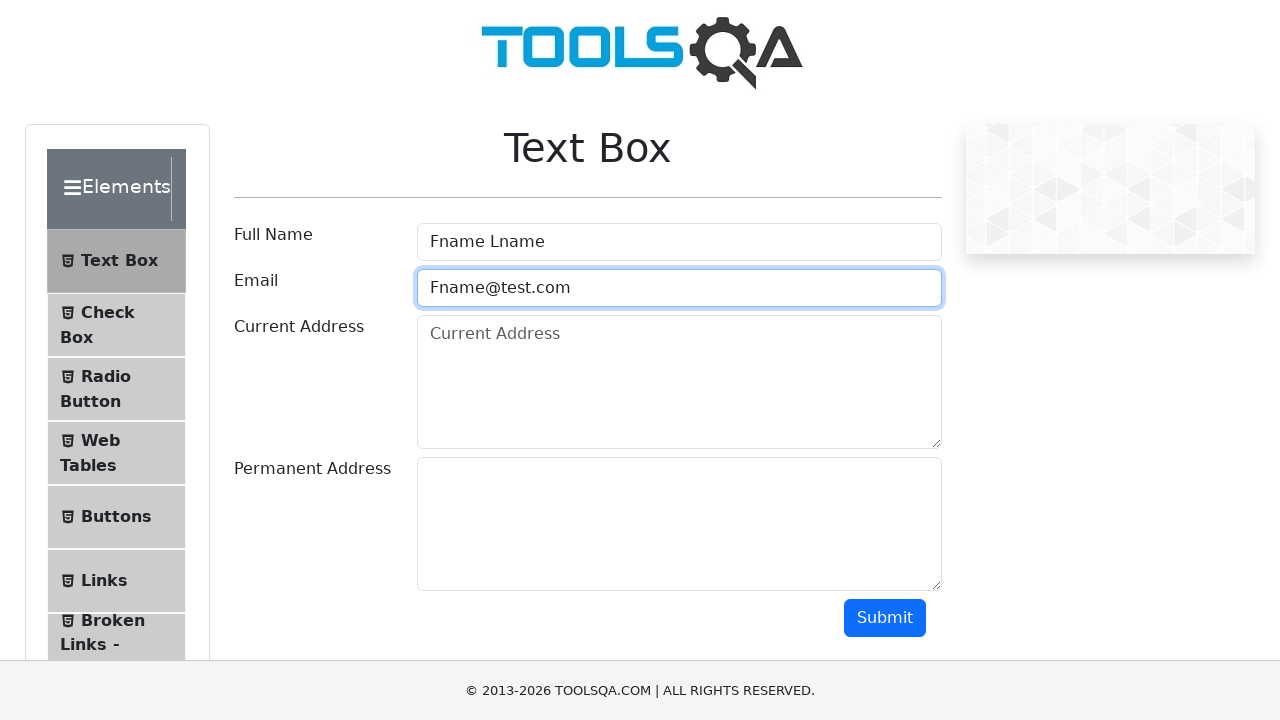

Filled in Current Address field with 'Test Address' on internal:attr=[placeholder="Current Address"i]
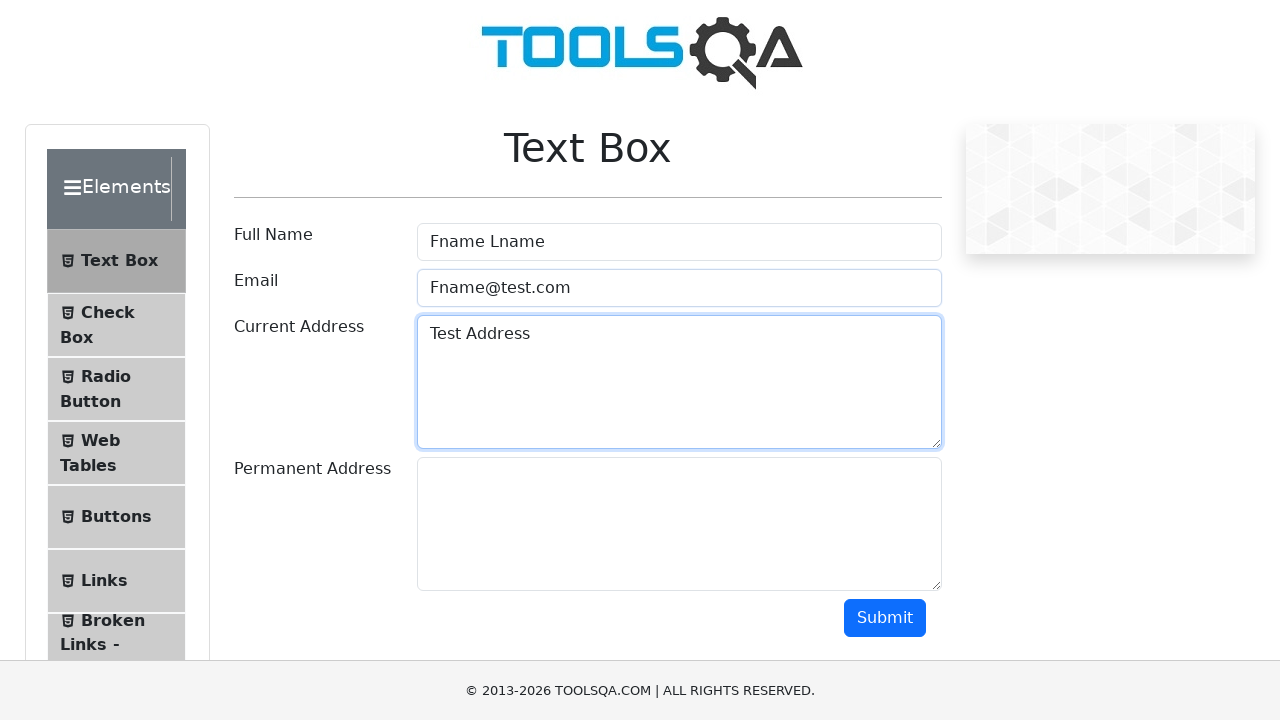

Clicked on Permanent Address field at (679, 524) on #permanentAddress
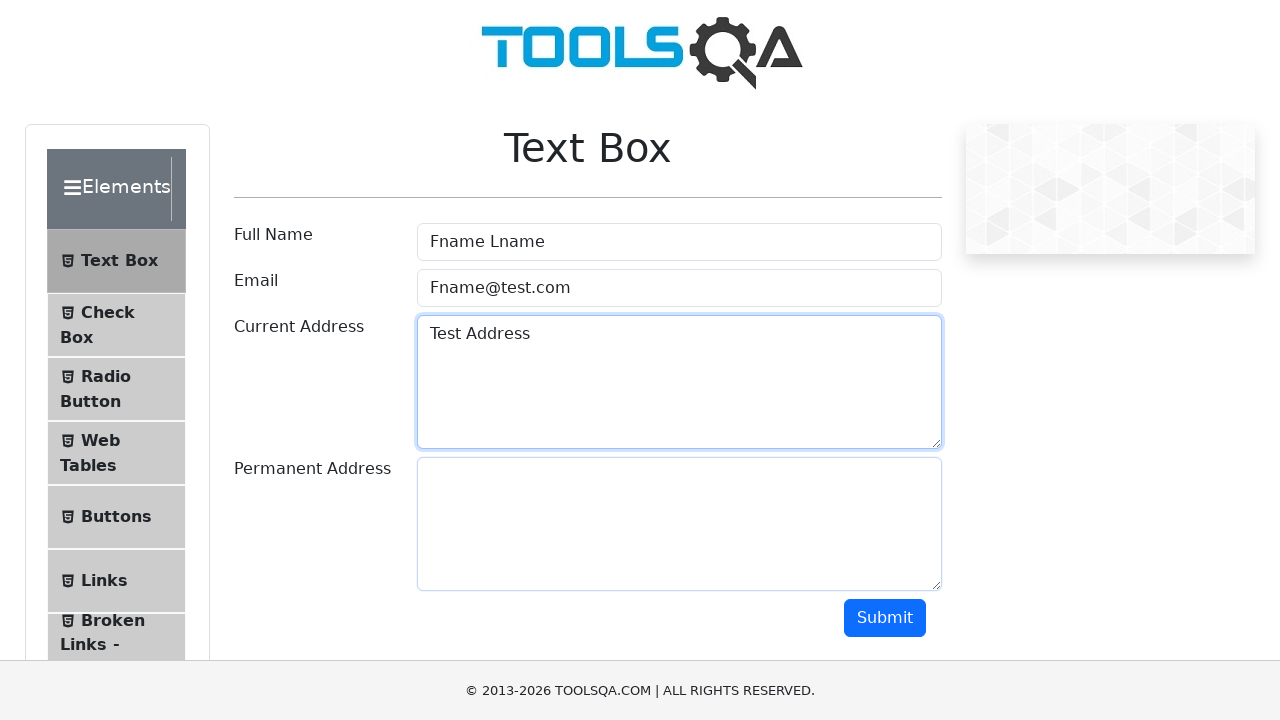

Filled in Permanent Address field with 'arqrqwrq' on #permanentAddress
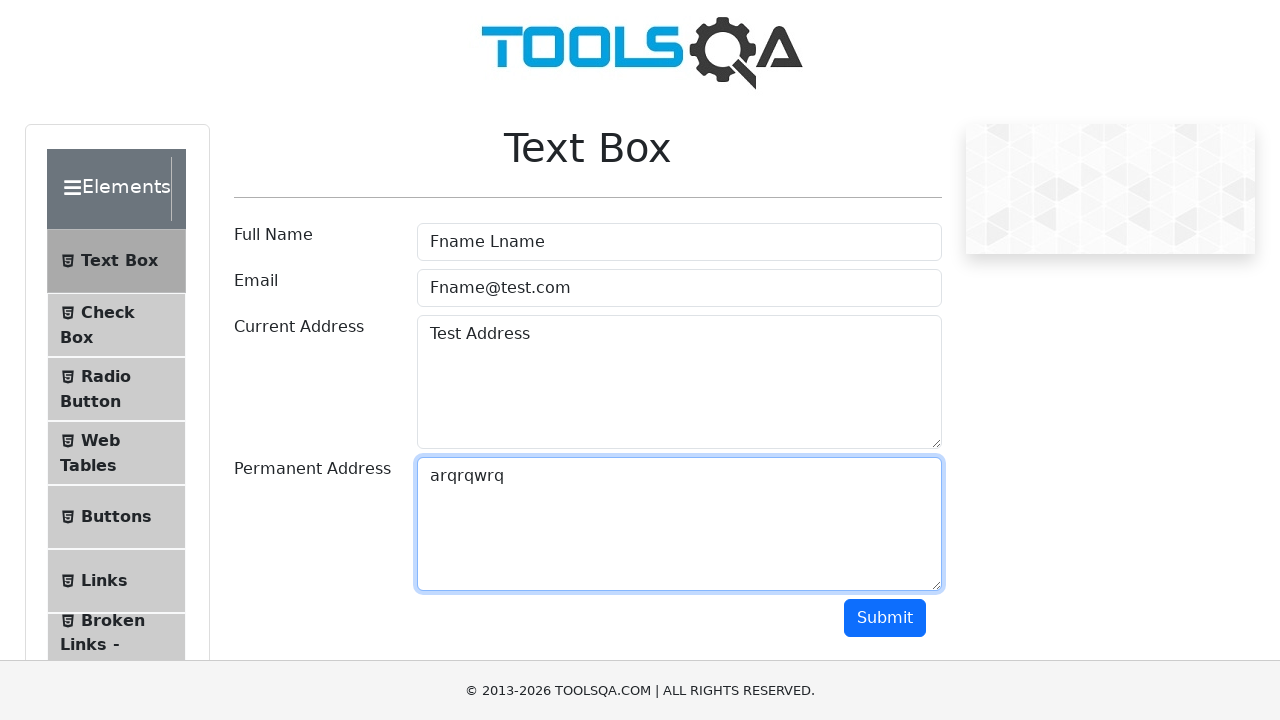

Clicked Submit button to complete the Text Box form at (885, 618) on internal:role=button[name="Submit"i]
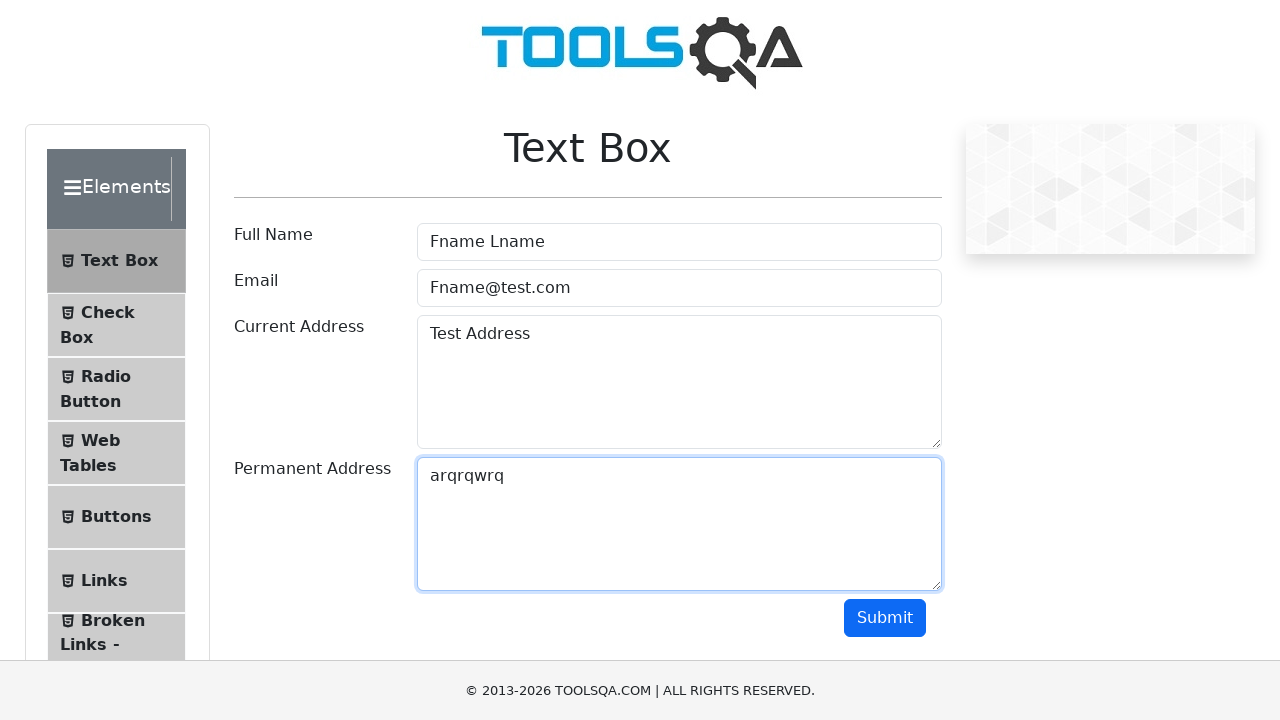

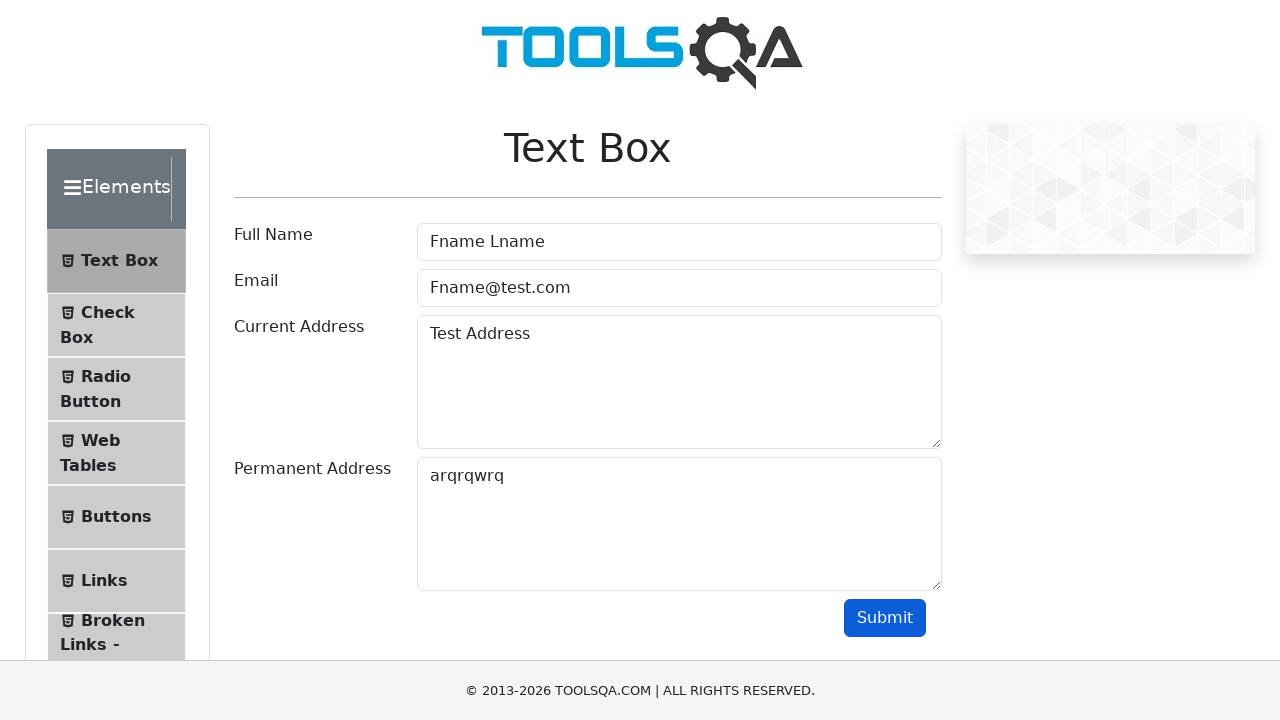